Navigates to a Queens County Rec sports team schedule page and waits for the team calendar to load, verifying the schedule table is displayed.

Starting URL: https://queenscountyrec.com/teams/?seasonNo=64&teamNo=5

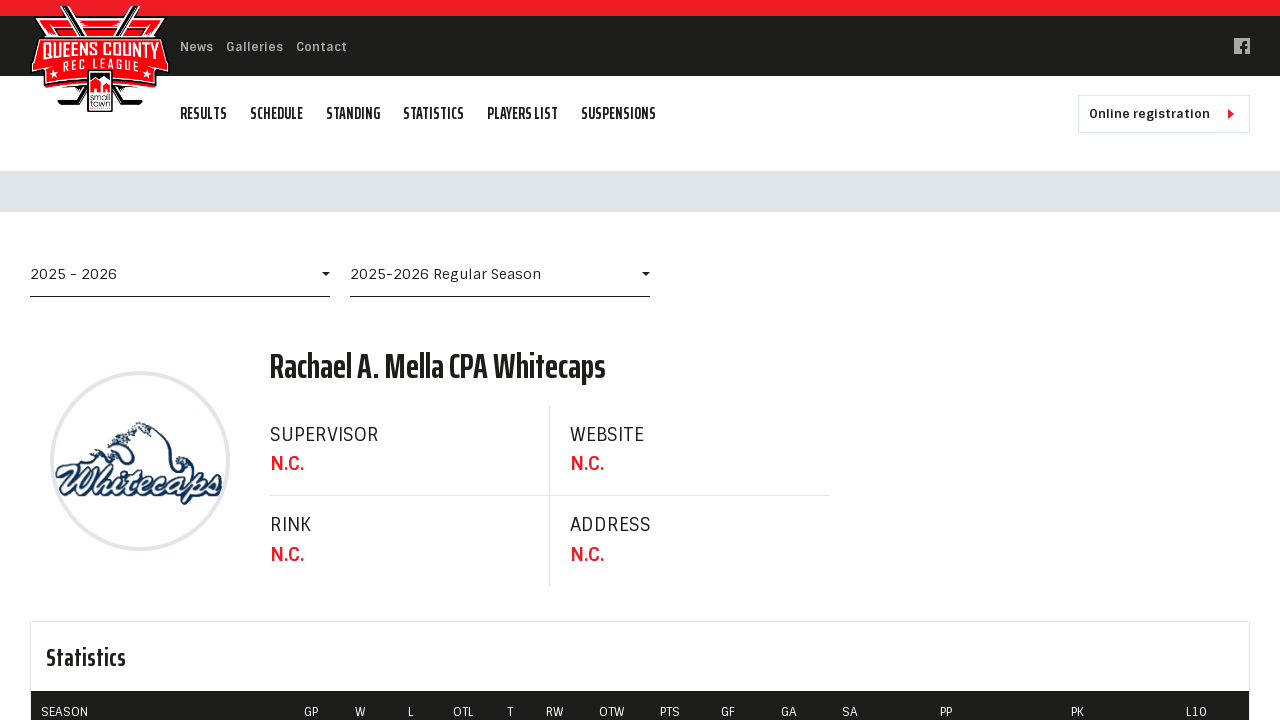

Navigated to Queens County Rec sports team schedule page
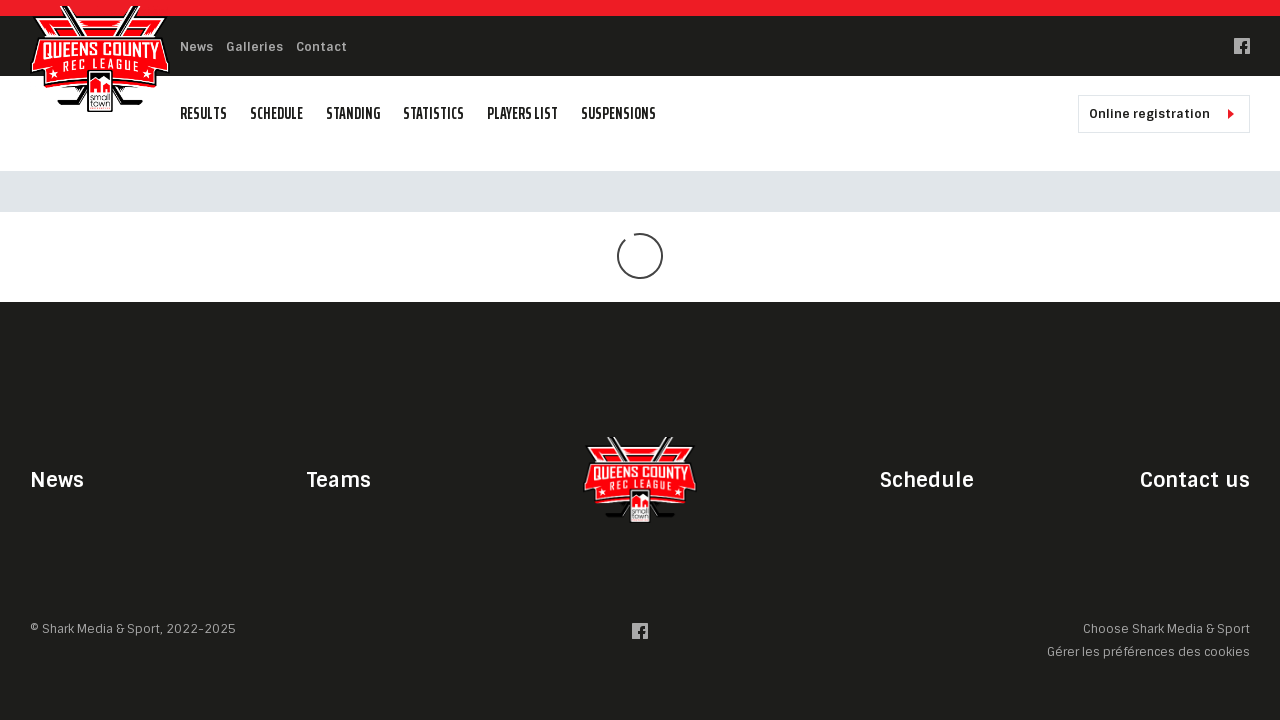

Team calendar section loaded
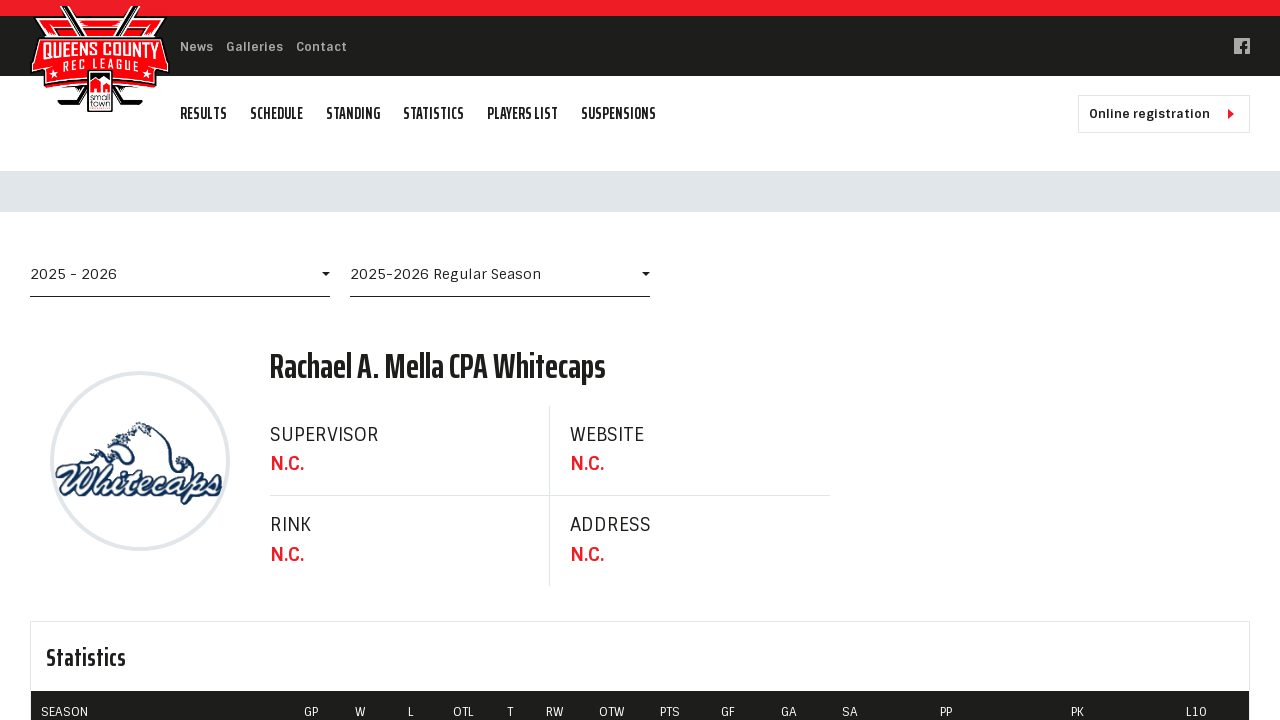

Schedule table with rows verified and displayed
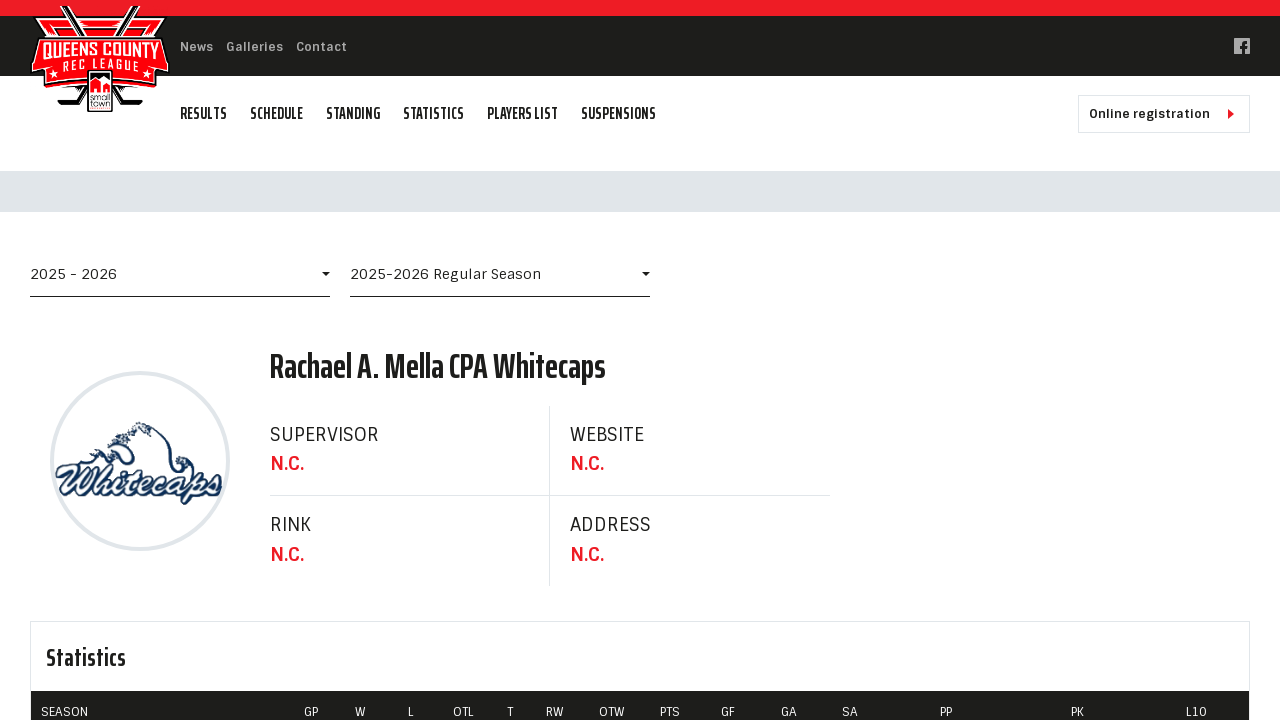

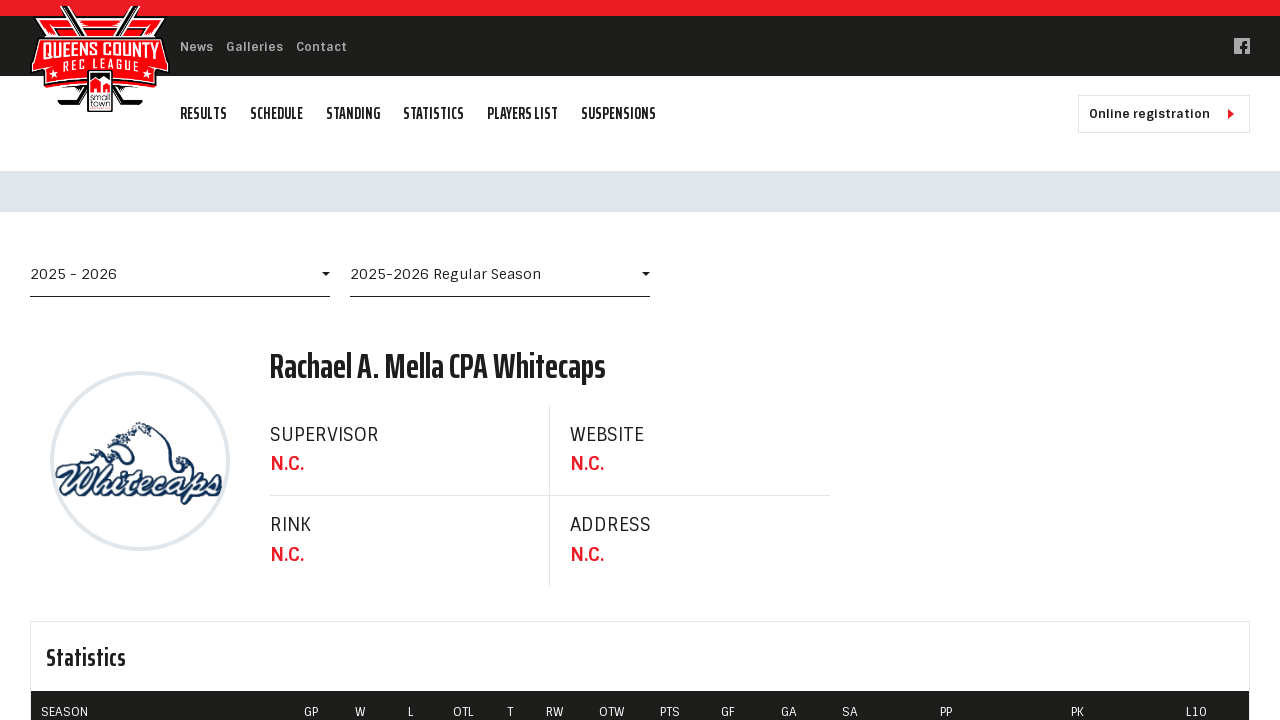